Tests JavaScript prompt alert handling by clicking a button to trigger a prompt alert, entering text into it, and accepting the alert.

Starting URL: https://v1.training-support.net/selenium/javascript-alerts

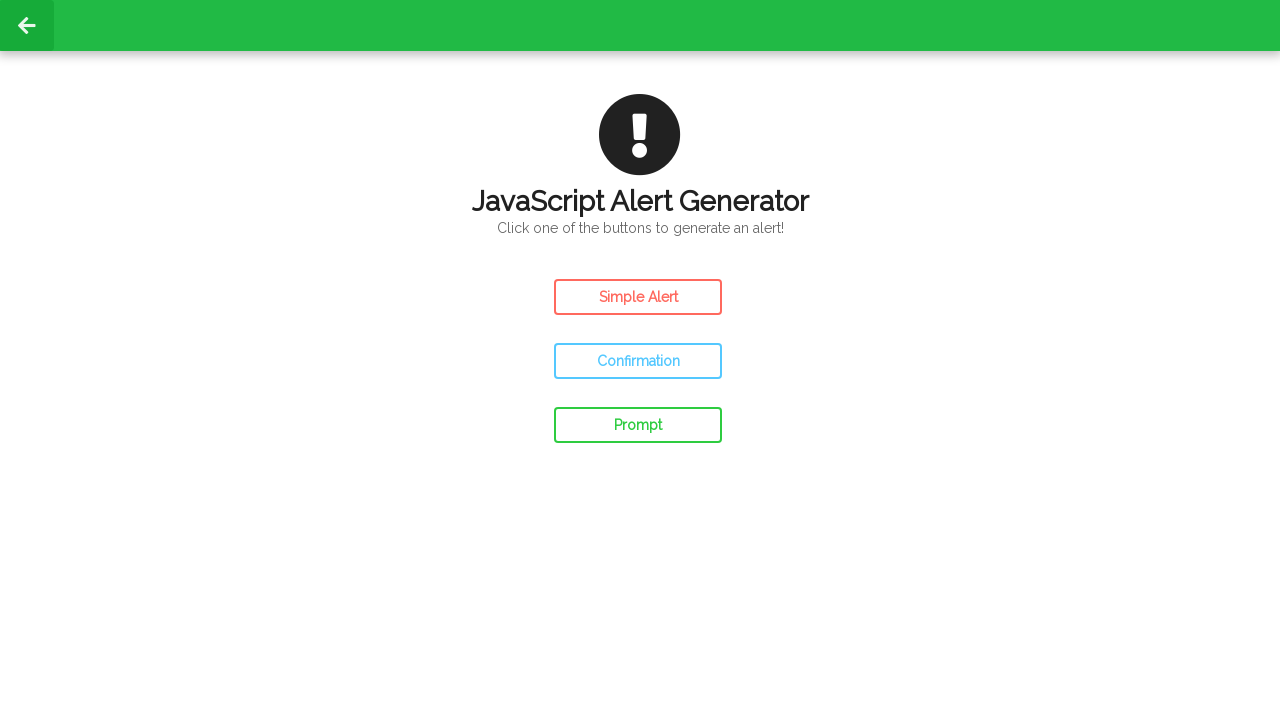

Set up dialog handler to accept prompt alerts with text 'Awesome!'
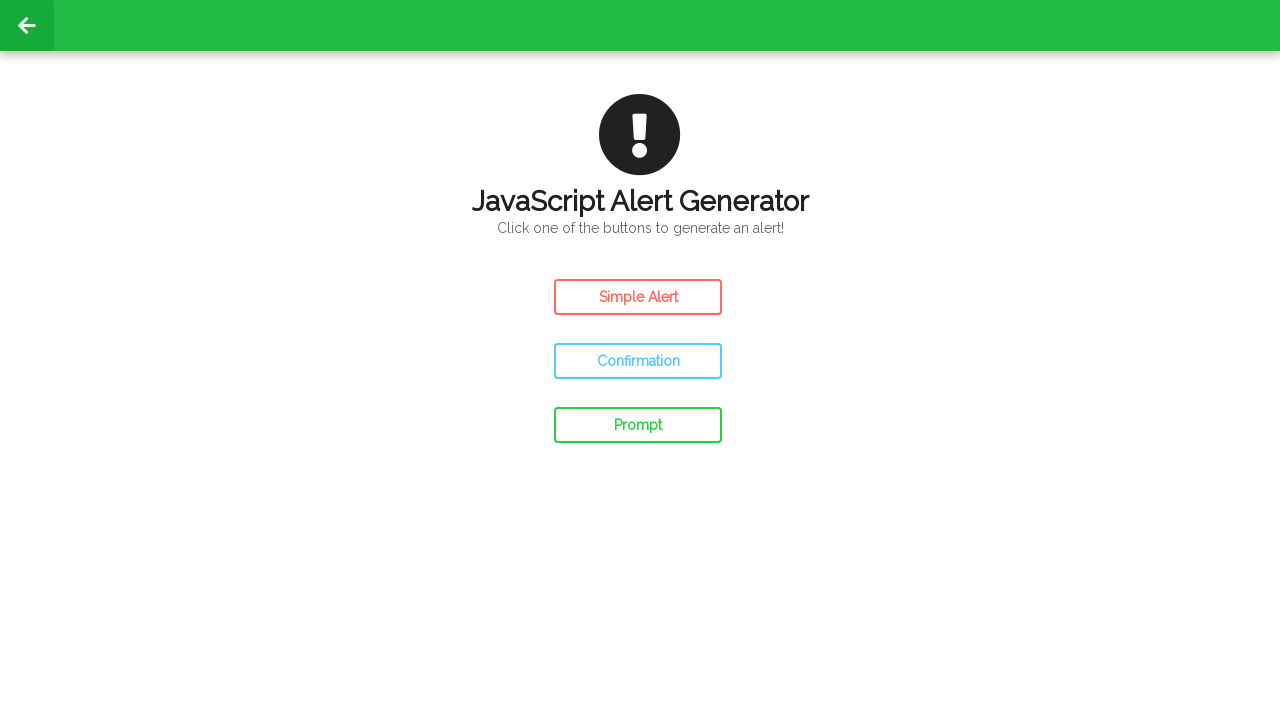

Clicked prompt button to trigger JavaScript prompt alert at (638, 425) on #prompt
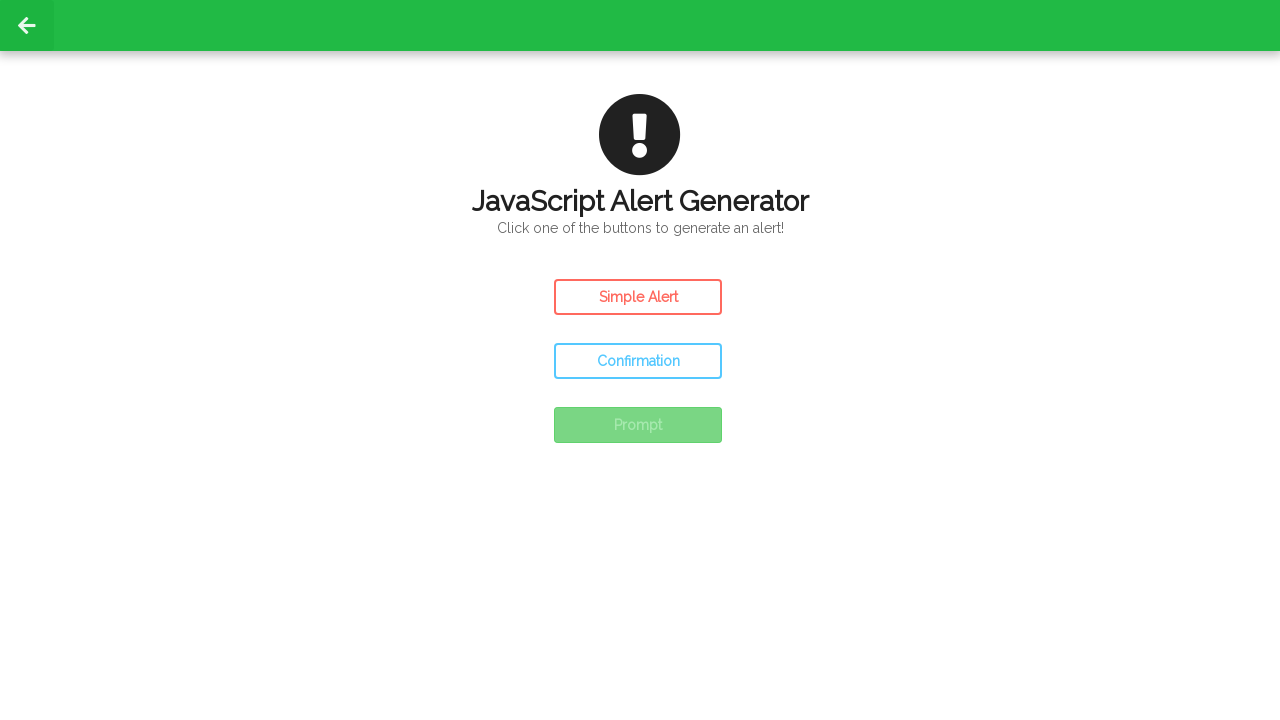

Waited for prompt dialog to be handled
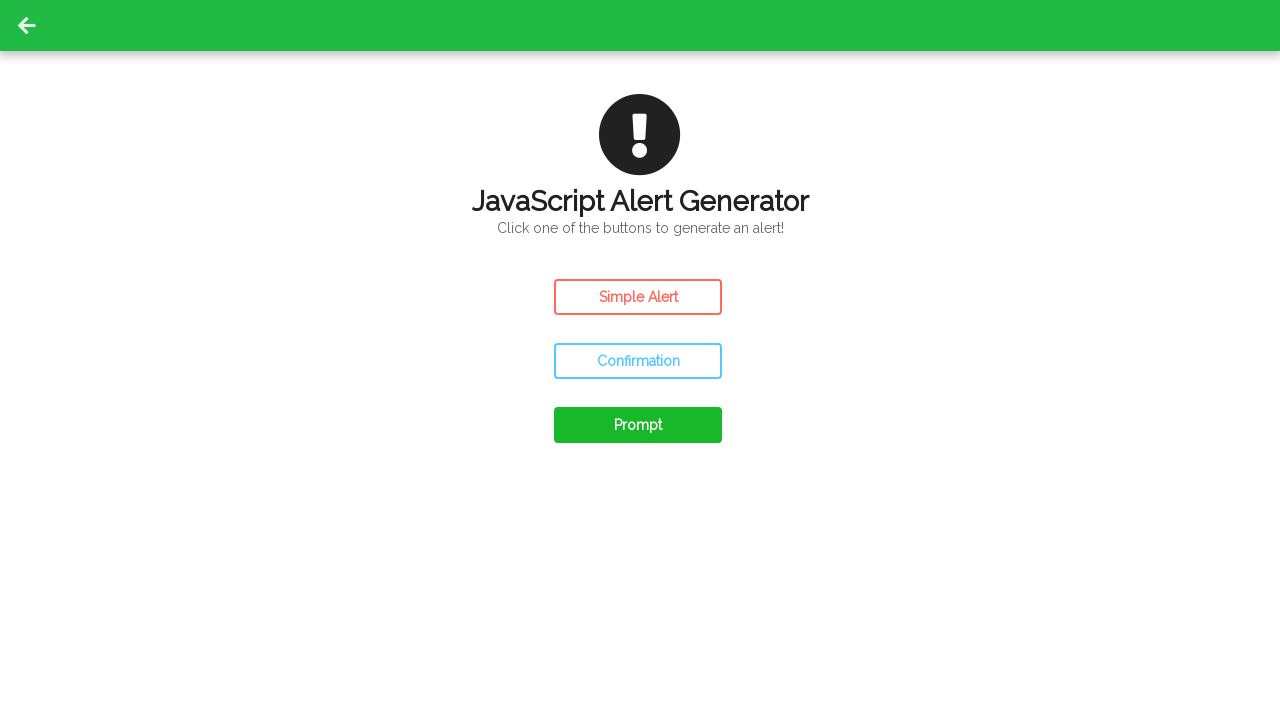

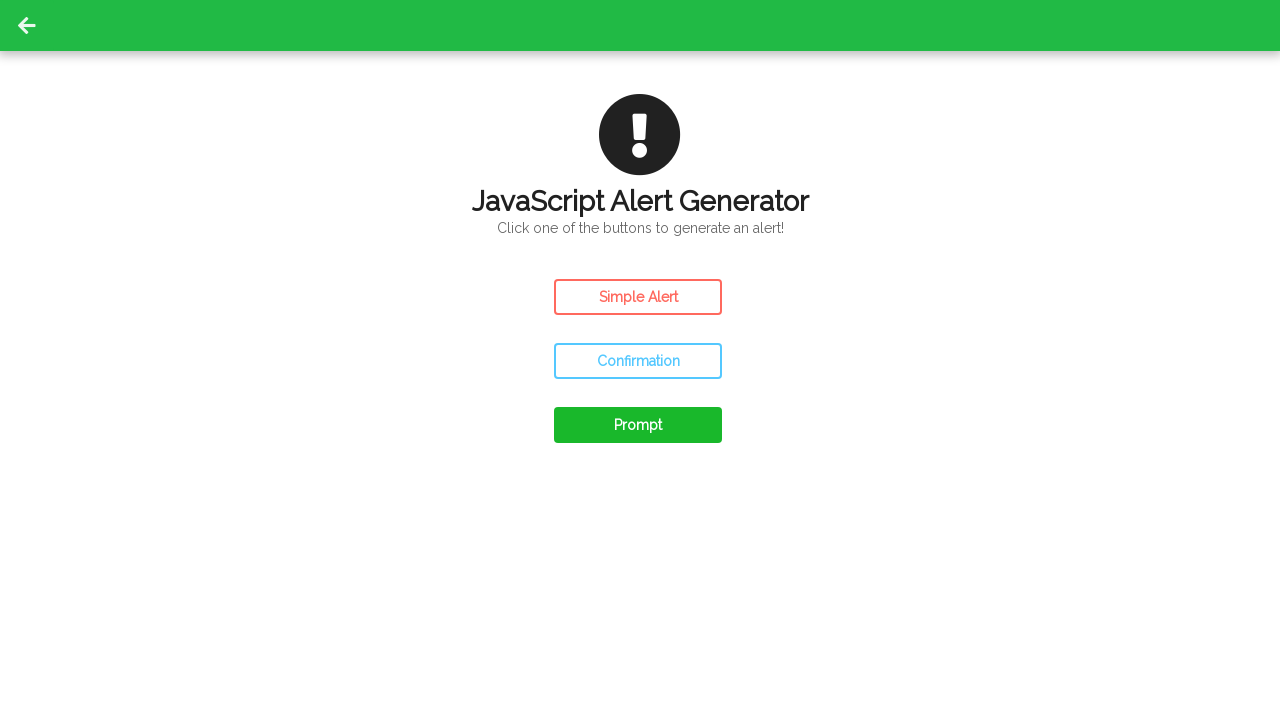